Tests an e-commerce practice site by adding specific items (Tomato, Cucumber) to cart, proceeding to checkout, applying a promo code, and verifying the promo is applied successfully.

Starting URL: https://rahulshettyacademy.com/seleniumPractise/#/

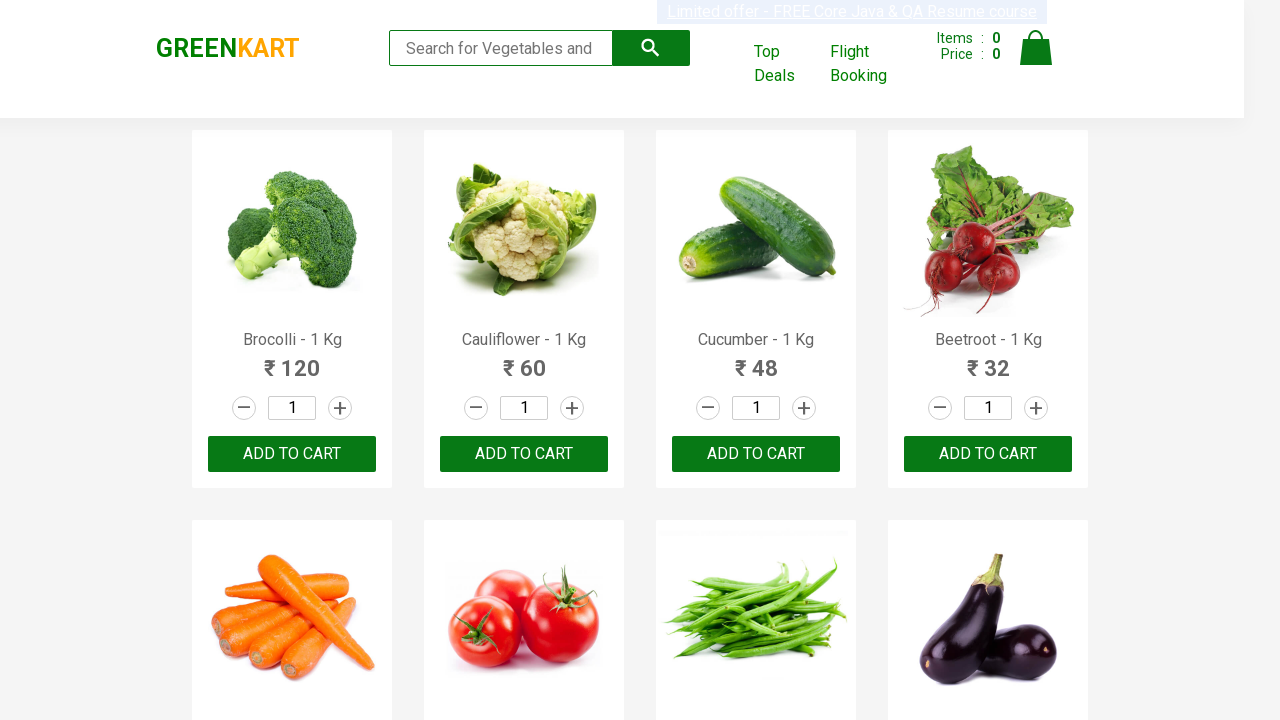

Waited for product names to load on the e-commerce site
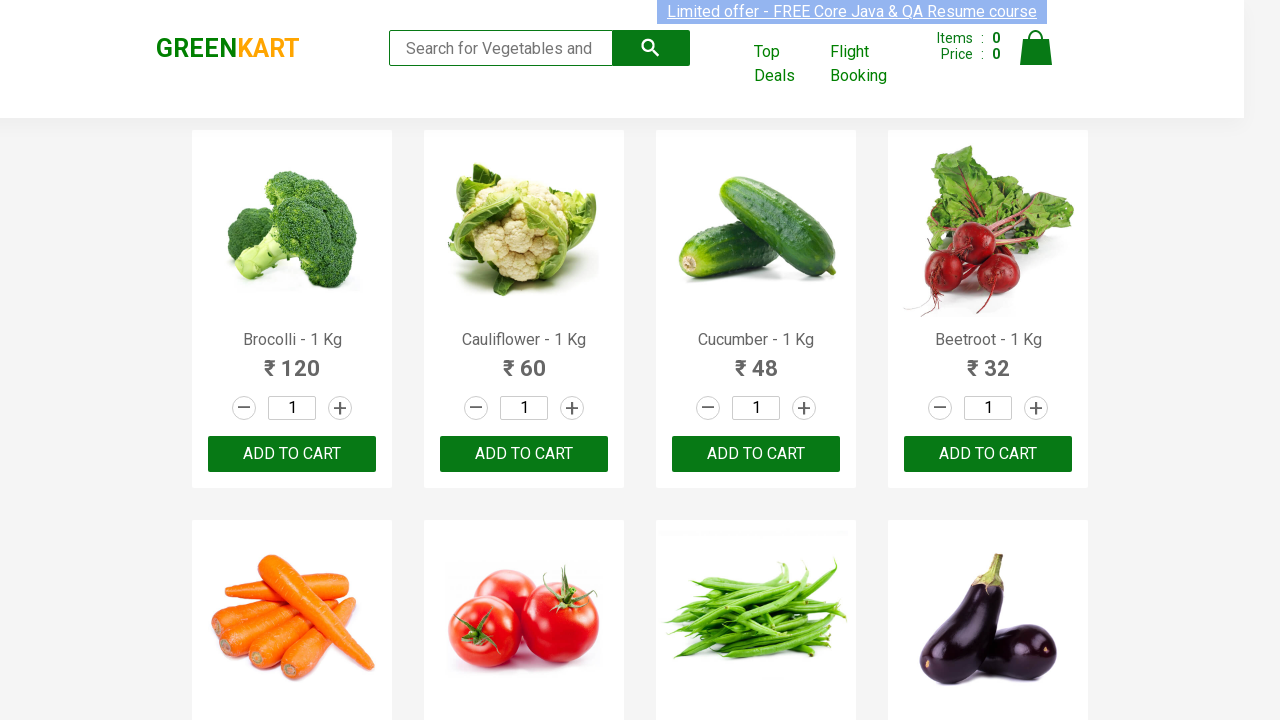

Retrieved all product name elements
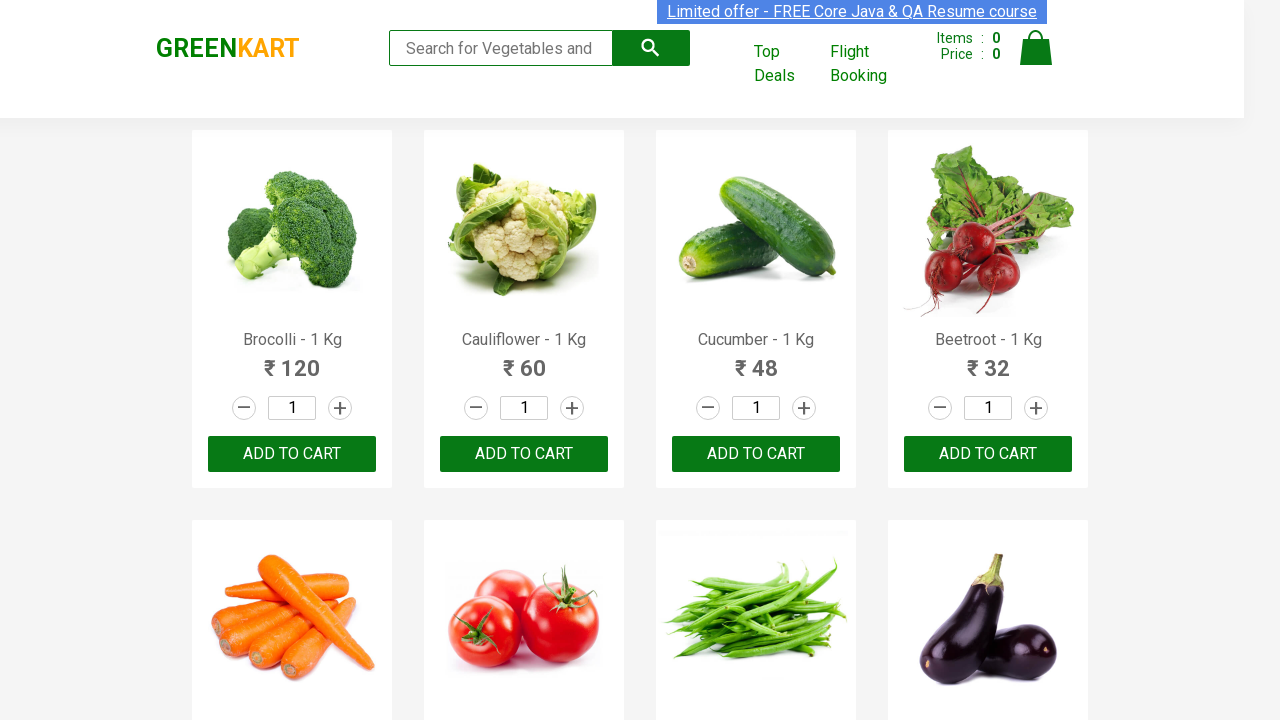

Retrieved all add-to-cart buttons
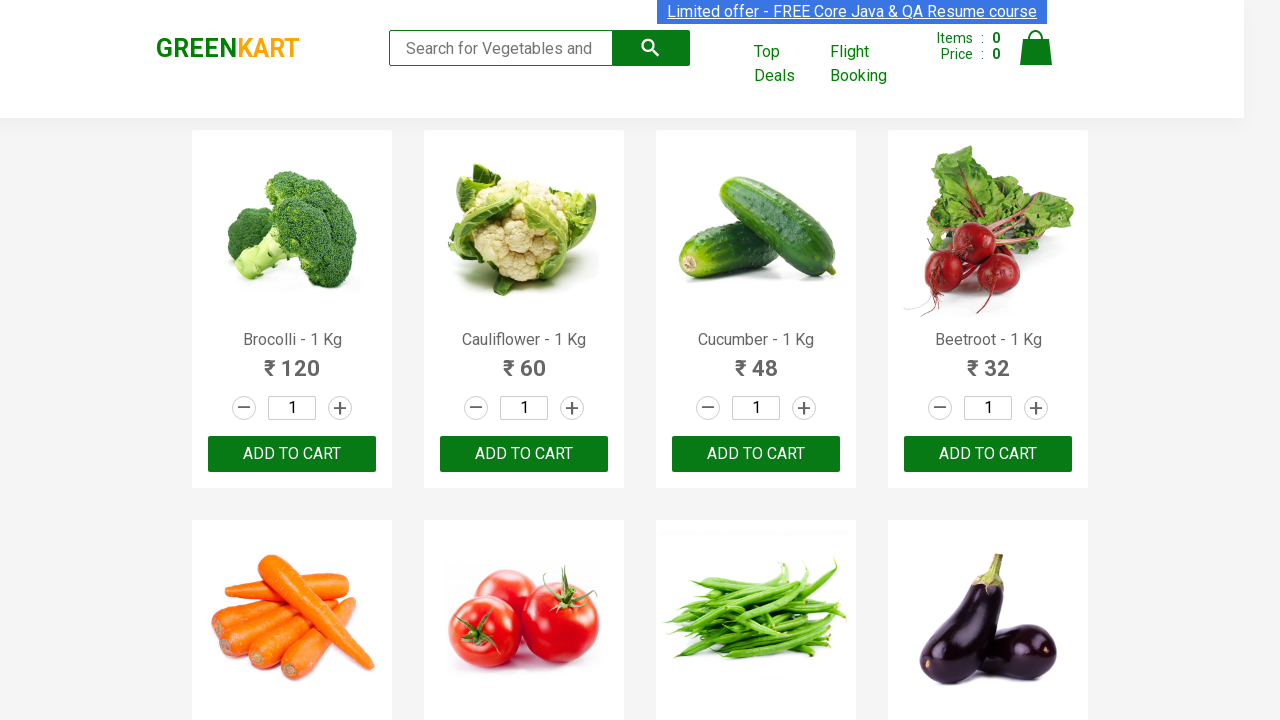

Added Cucumber to cart at (756, 454) on div.product-action button >> nth=2
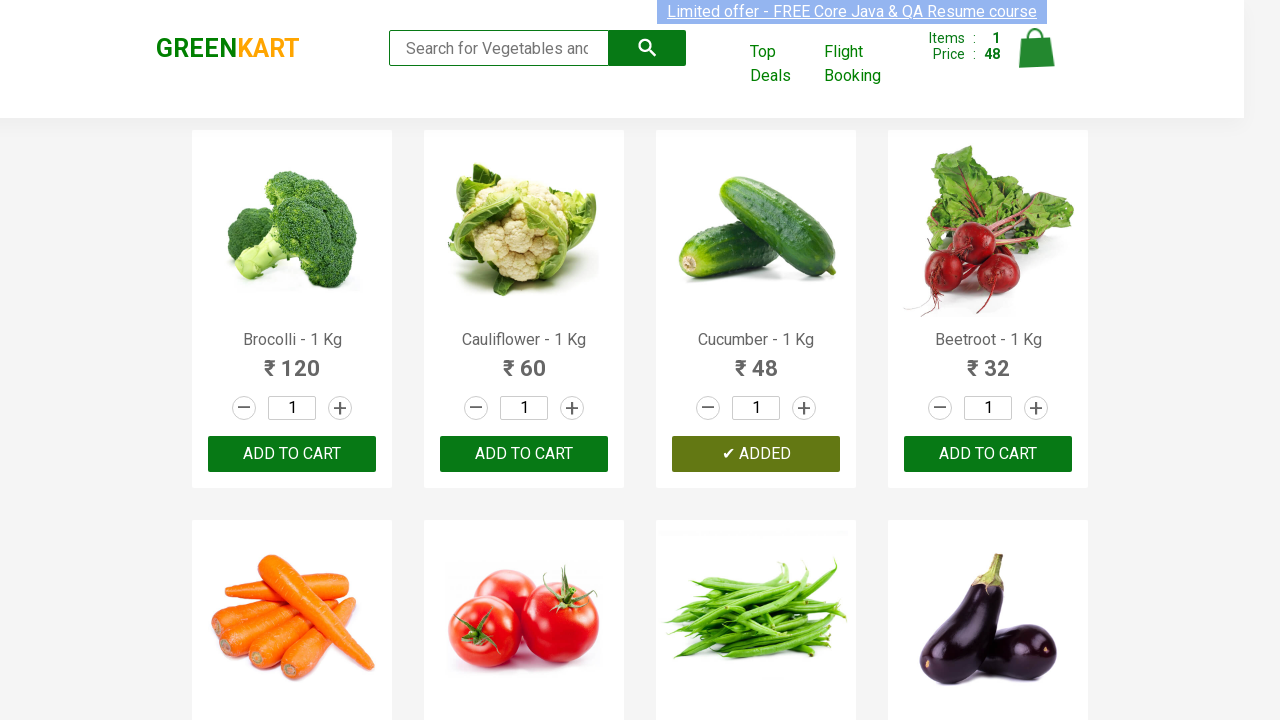

Added Carrot to cart at (292, 360) on div.product-action button >> nth=4
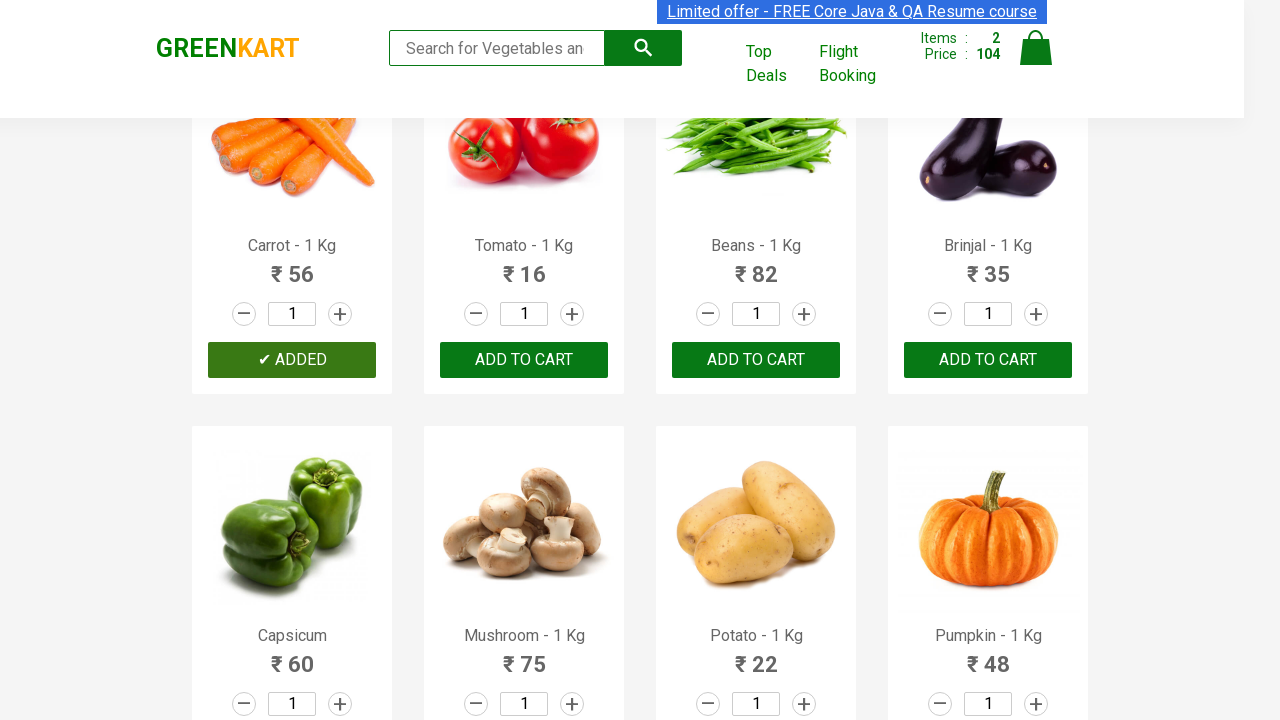

Clicked on the cart icon to view cart at (1036, 48) on img[alt='Cart']
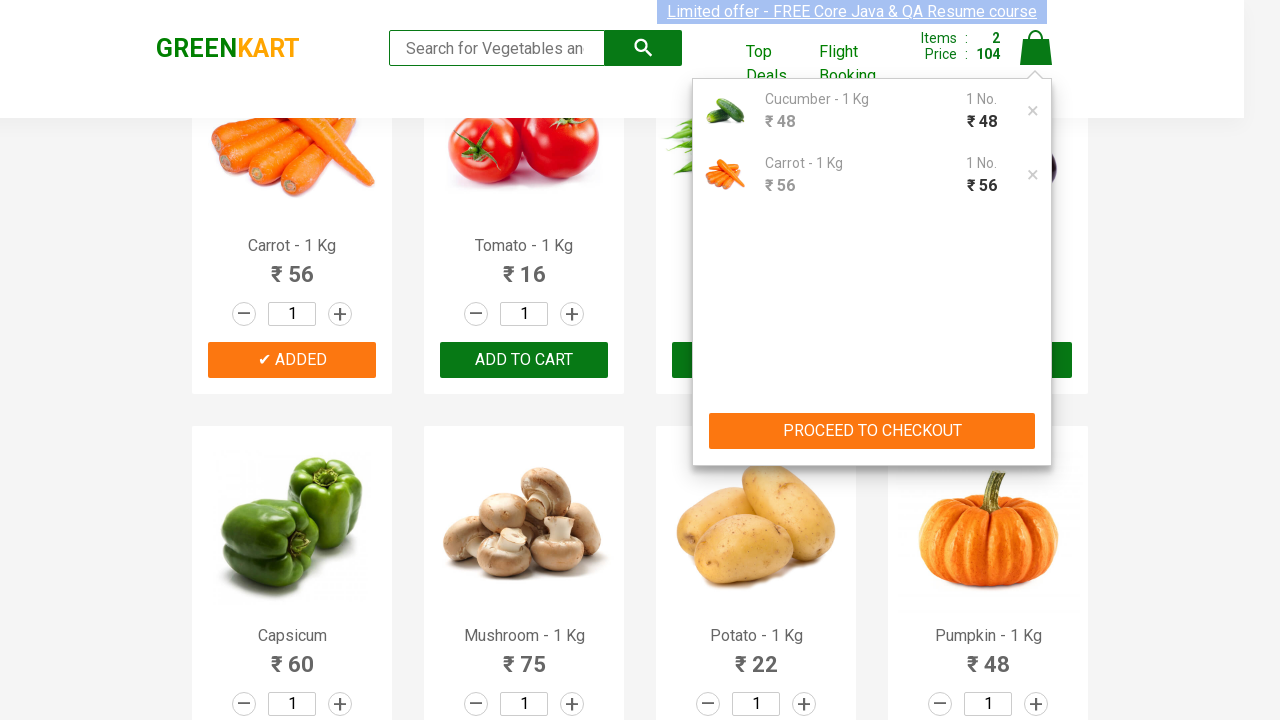

Clicked 'PROCEED TO CHECKOUT' button at (872, 431) on div.cart-preview.active button:has-text('PROCEED TO CHECKOUT')
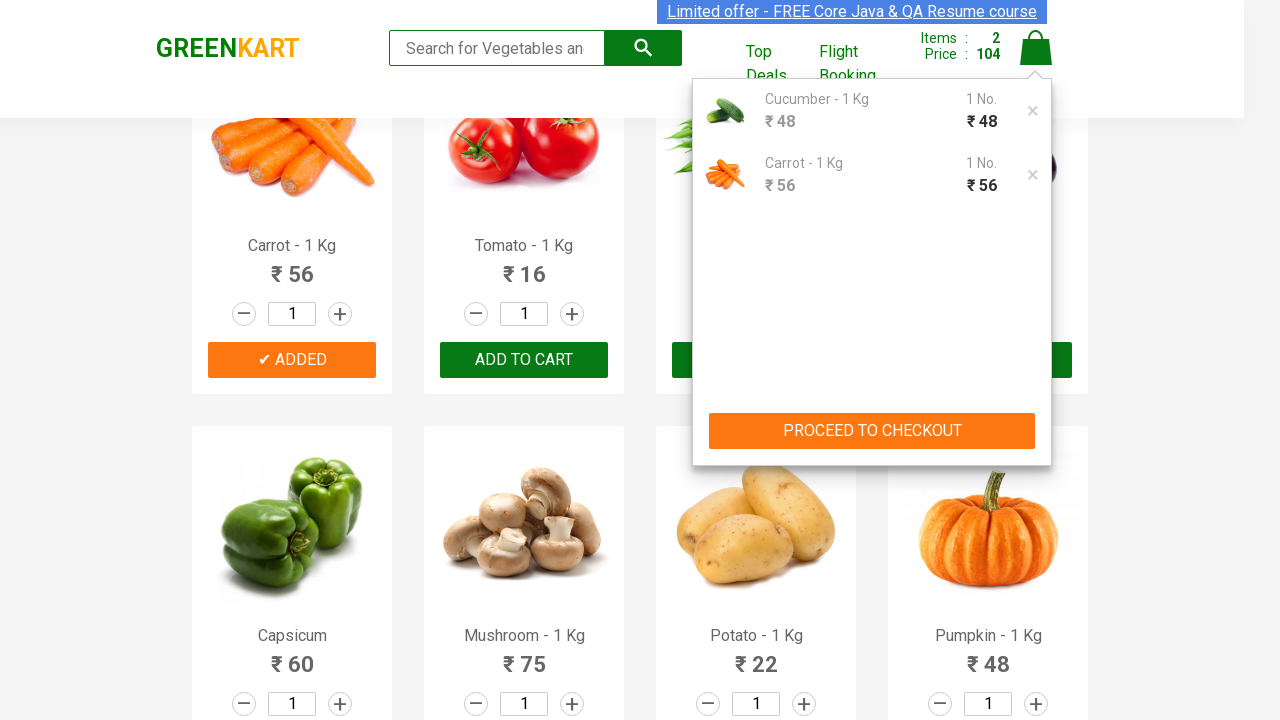

Promo code input field became visible
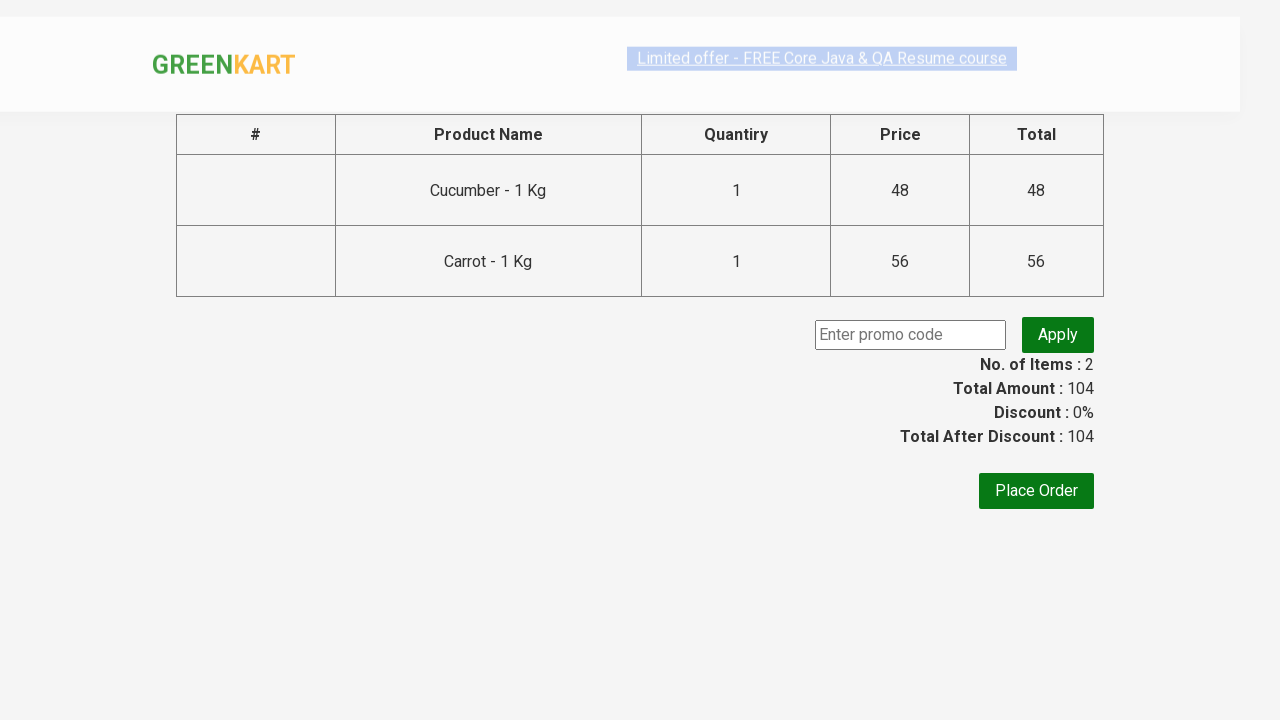

Entered promo code 'rahulshettyacademy' in the promo code field on input.promoCode
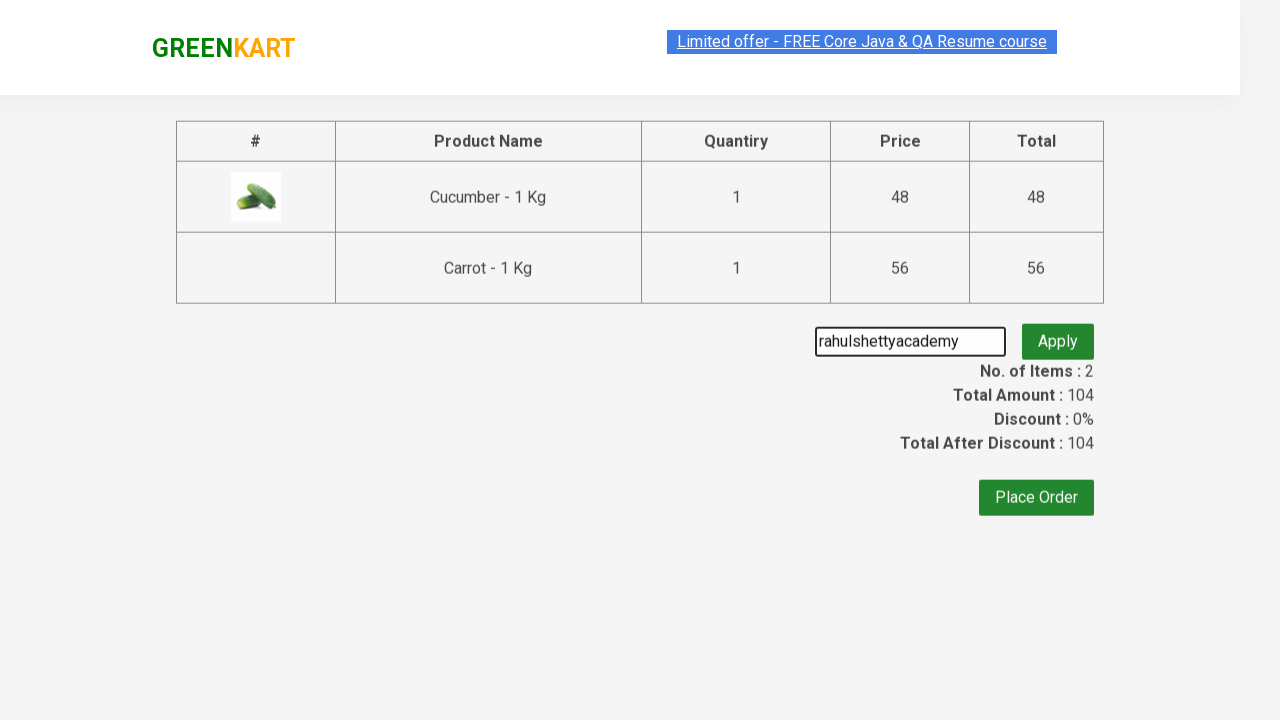

Clicked 'Apply' button to apply the promo code at (1058, 335) on button.promoBtn
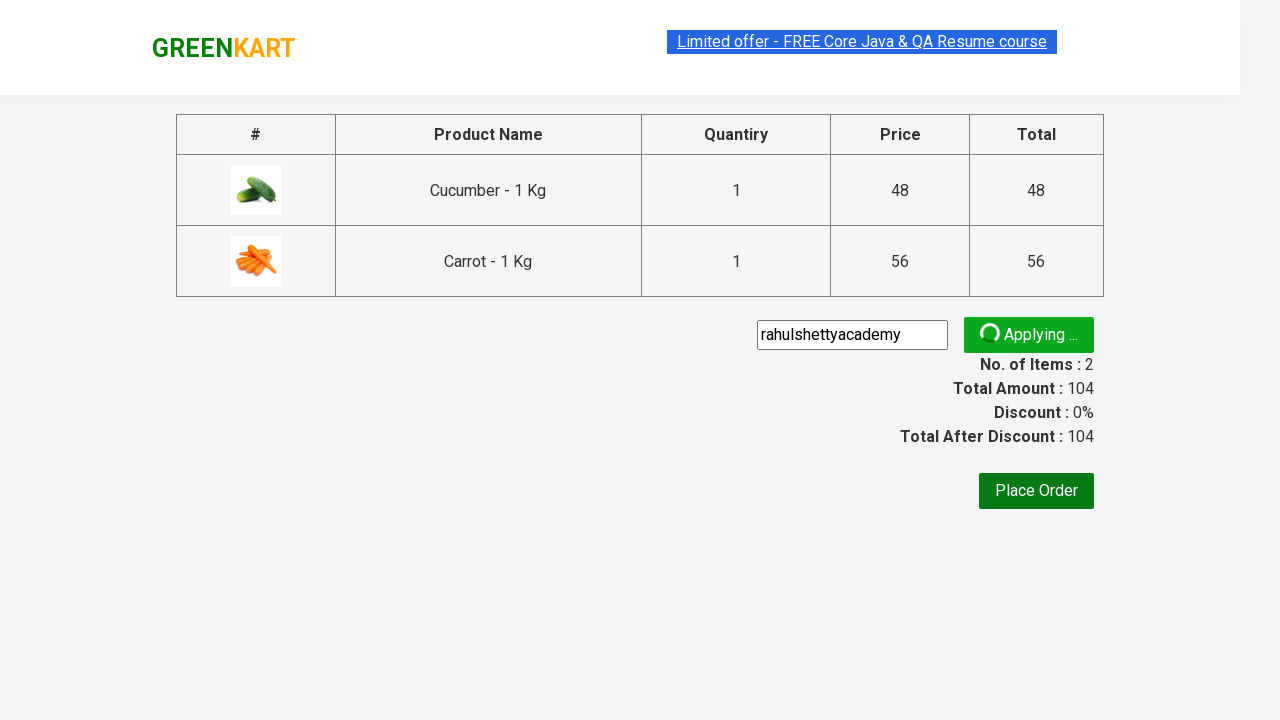

Promo code was successfully applied and promo info message appeared
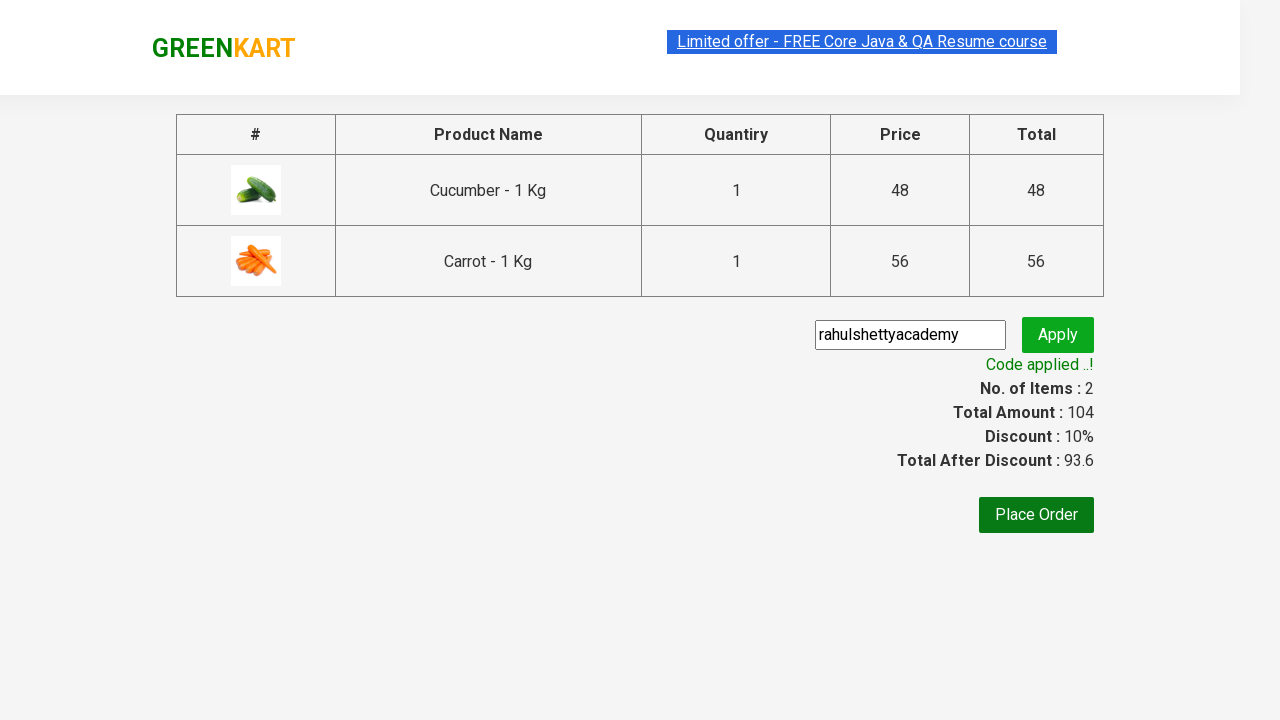

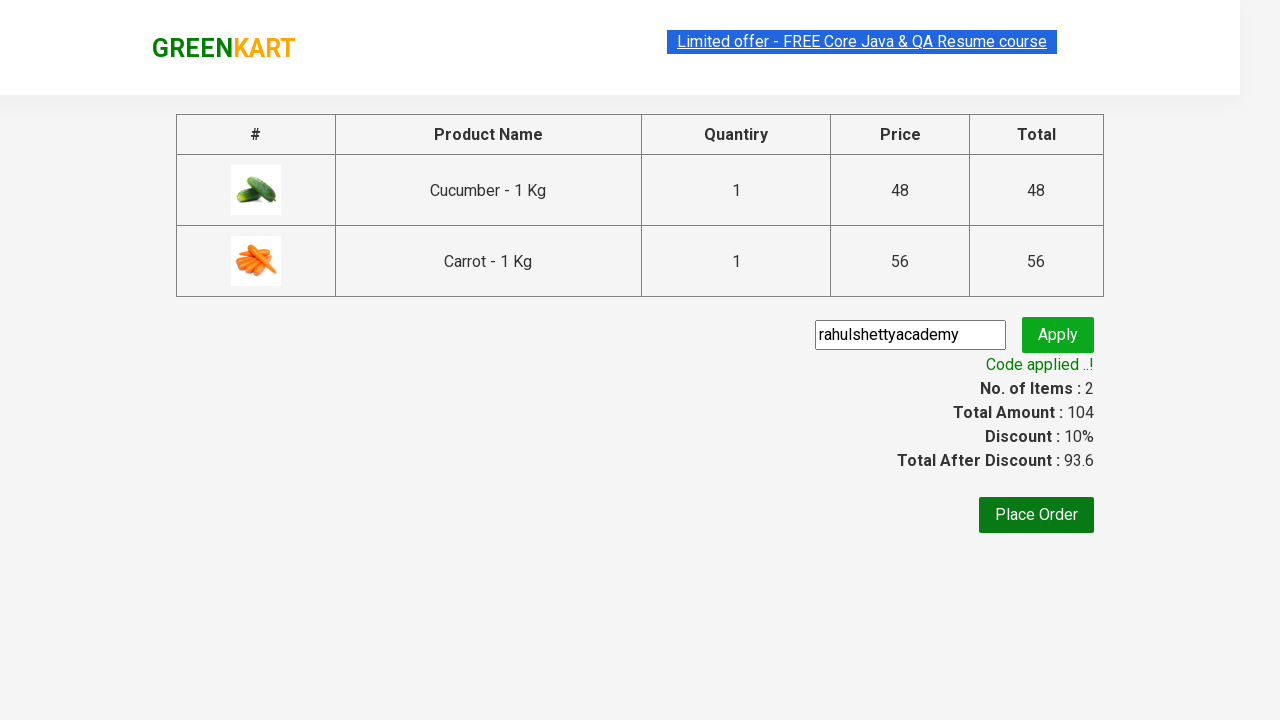